Tests select menu functionality by selecting options from single and multi-select dropdowns

Starting URL: https://demoqa.com/select-menu

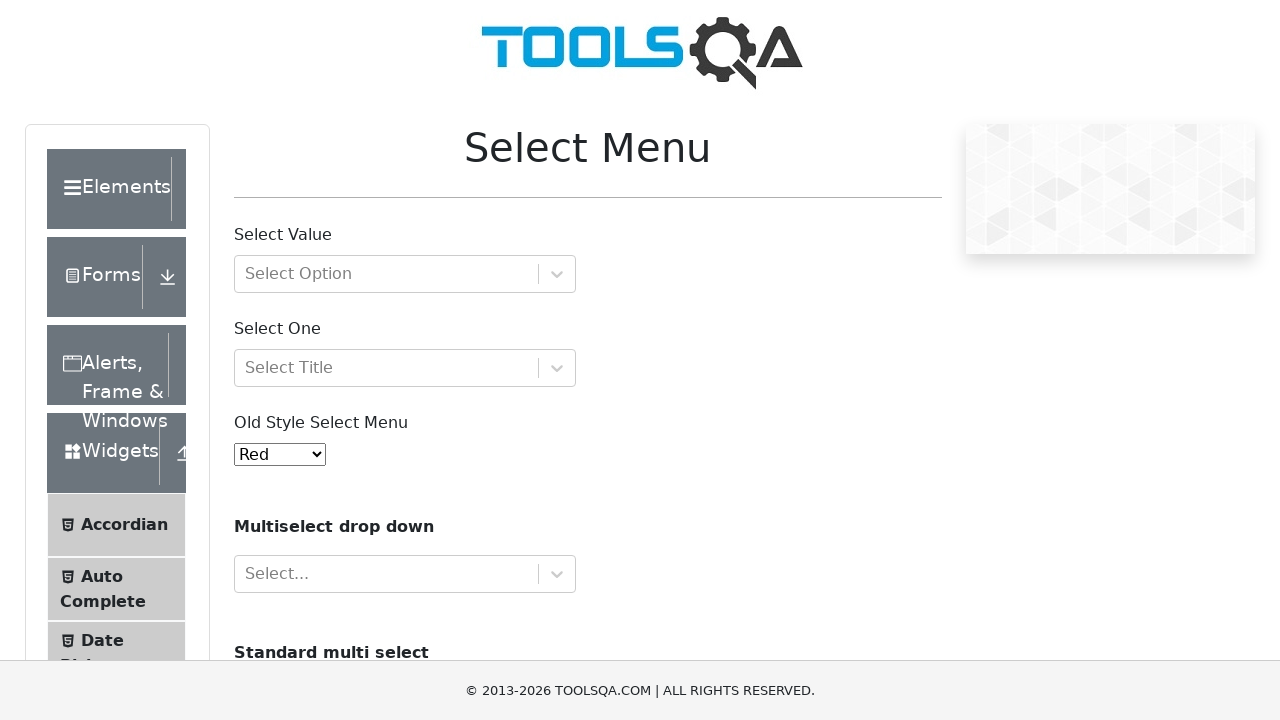

Selected option '2' from old style select menu on #oldSelectMenu
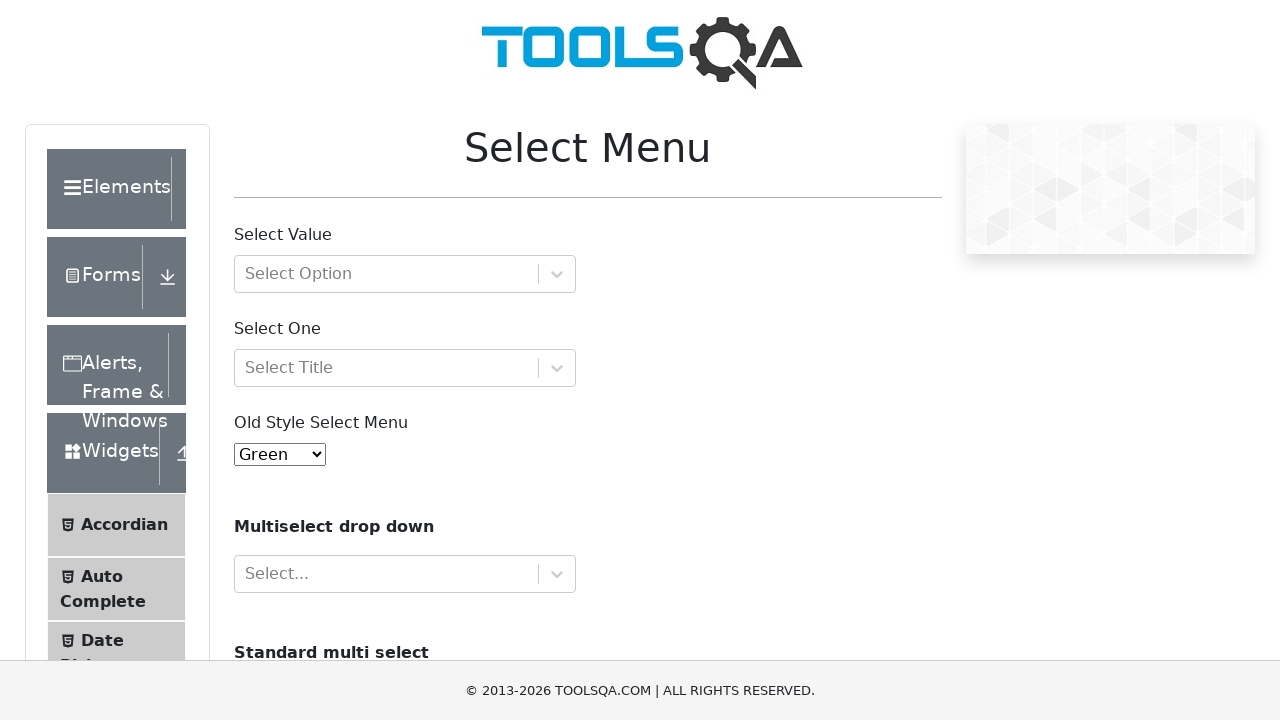

Selected multiple options 'volvo' and 'saab' from multi-select dropdown on #cars
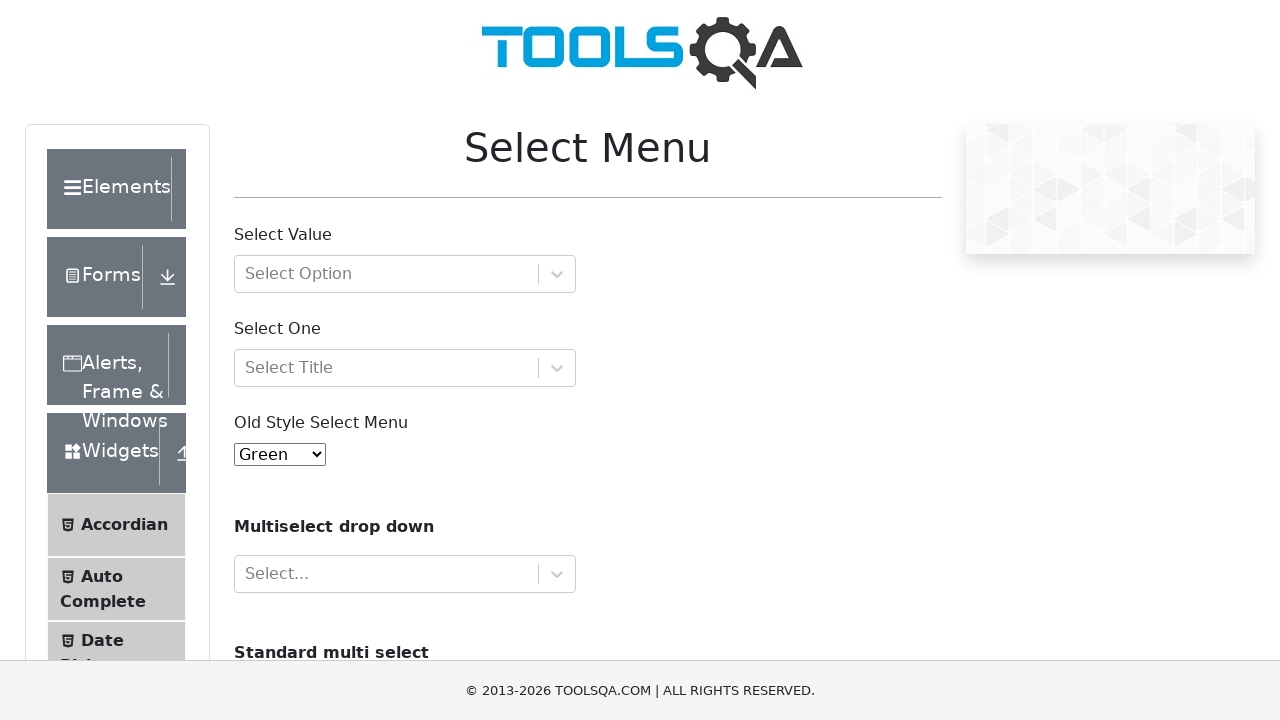

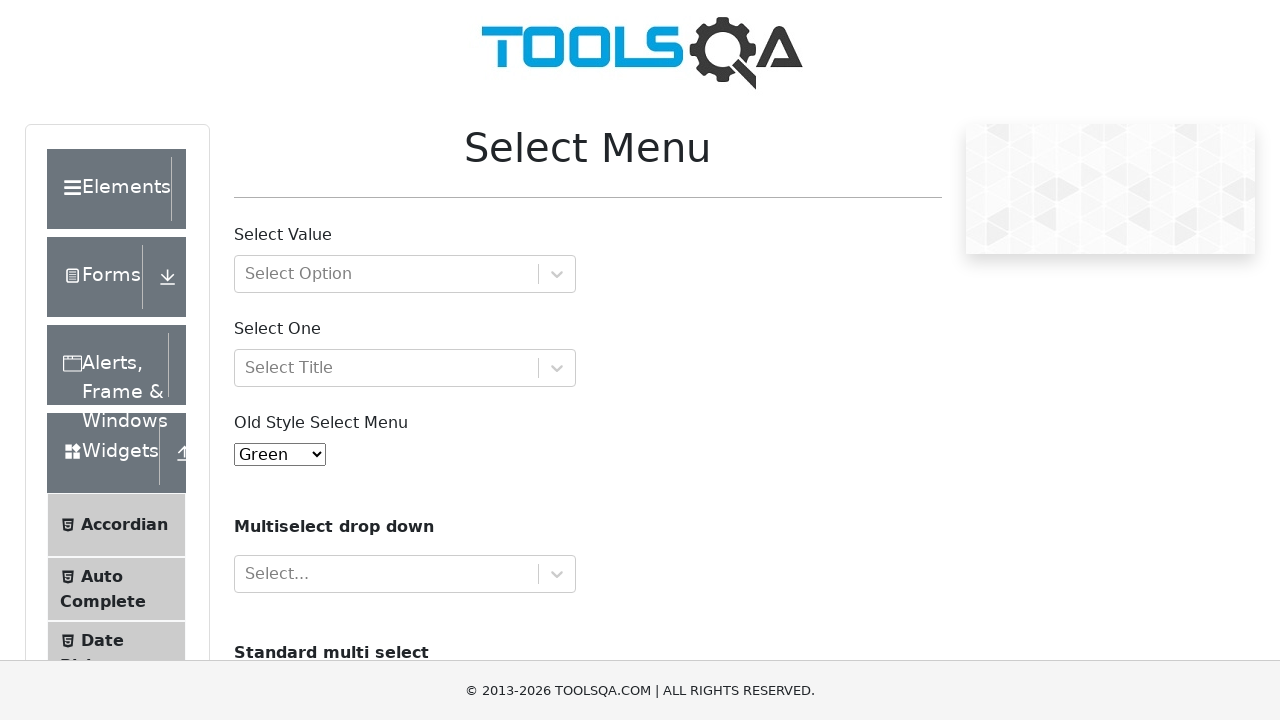